Tests editing a todo item by double-clicking, filling new text, and pressing Enter

Starting URL: https://demo.playwright.dev/todomvc

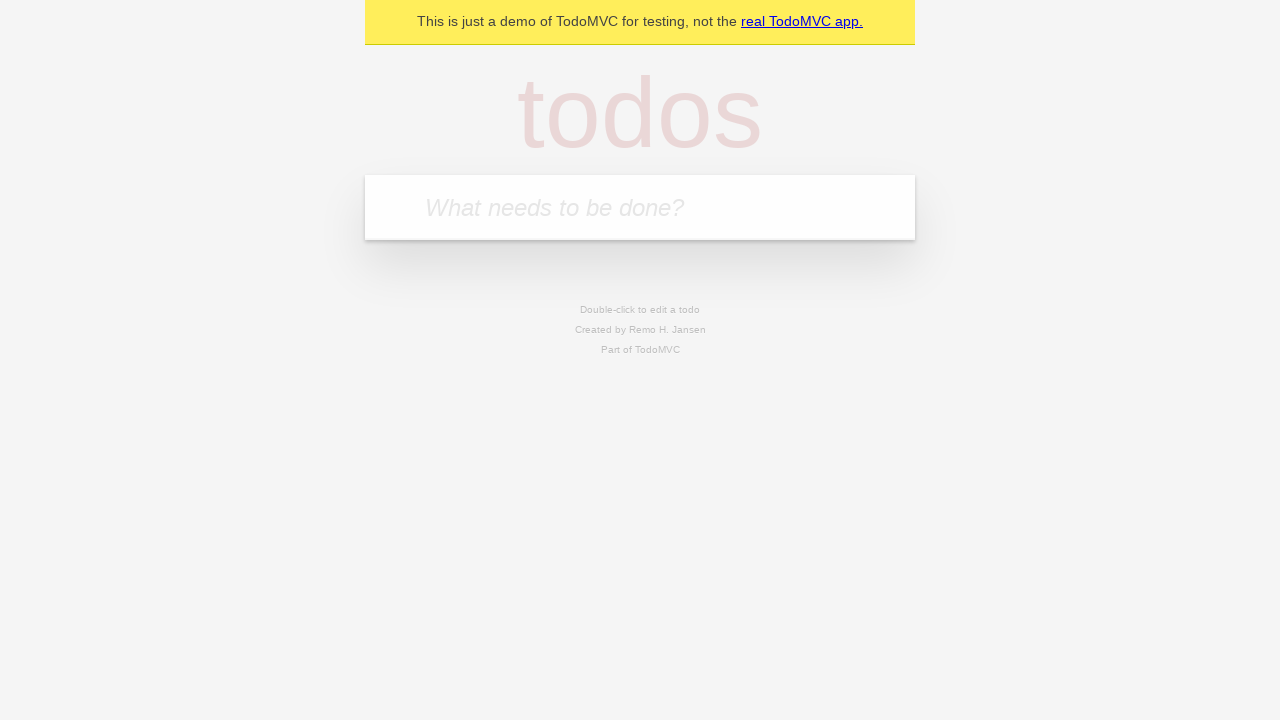

Filled todo input with 'buy some cheese' on internal:attr=[placeholder="What needs to be done?"i]
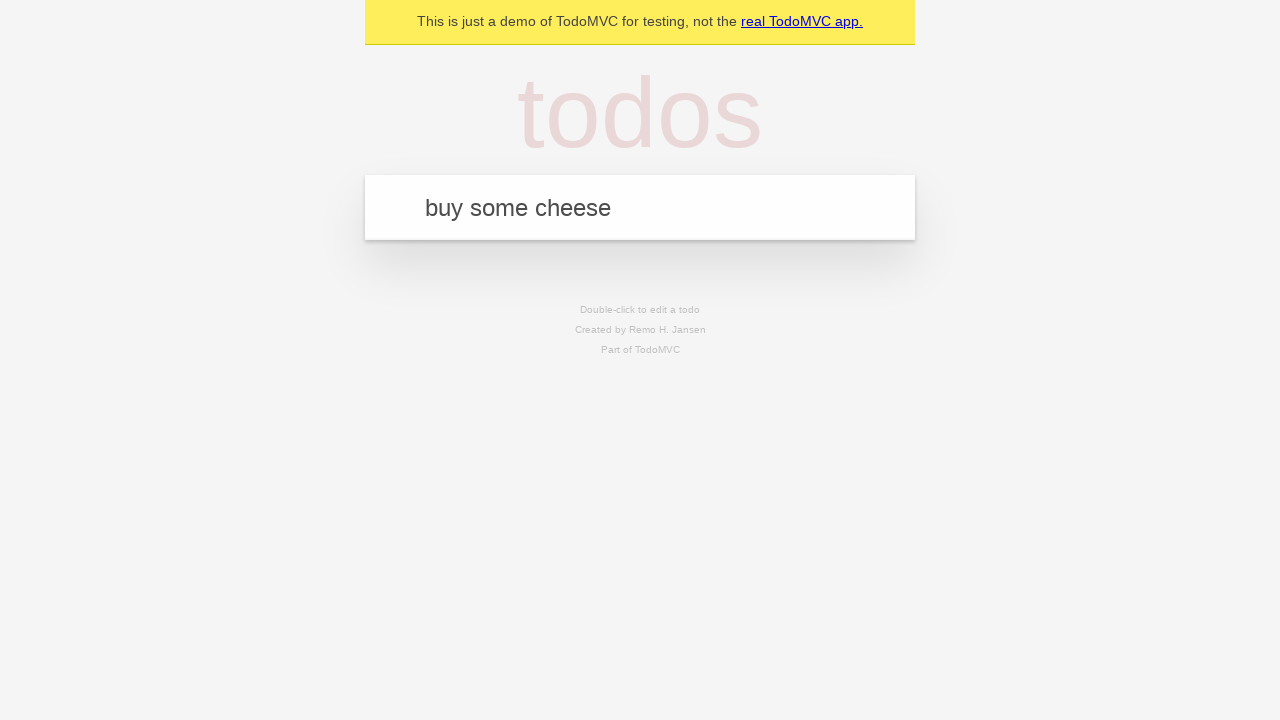

Pressed Enter to create first todo on internal:attr=[placeholder="What needs to be done?"i]
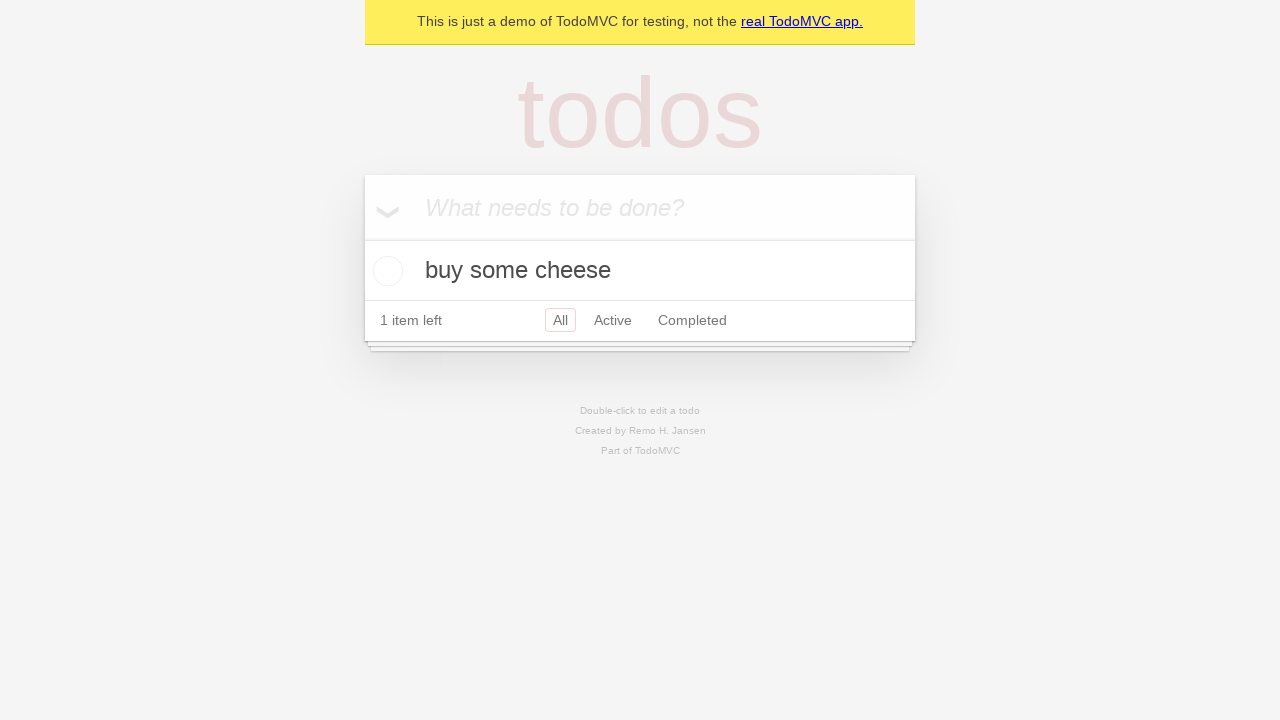

Filled todo input with 'feed the cat' on internal:attr=[placeholder="What needs to be done?"i]
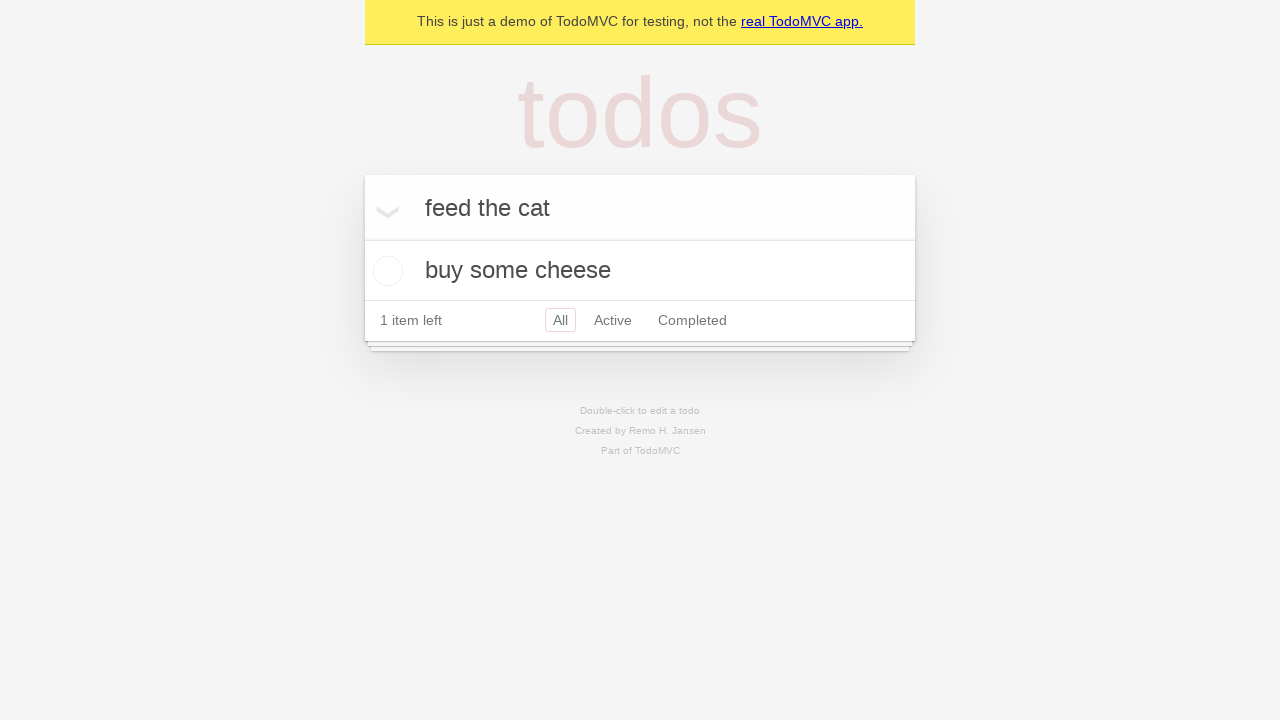

Pressed Enter to create second todo on internal:attr=[placeholder="What needs to be done?"i]
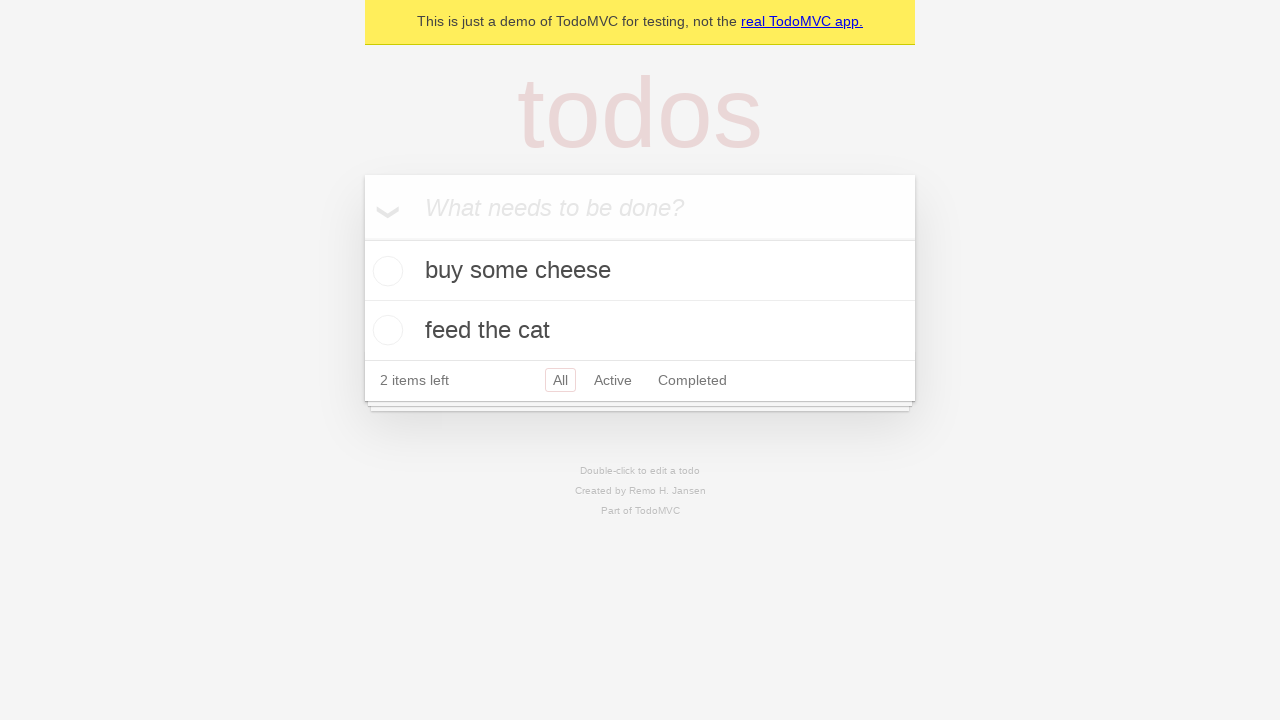

Filled todo input with 'book a doctors appointment' on internal:attr=[placeholder="What needs to be done?"i]
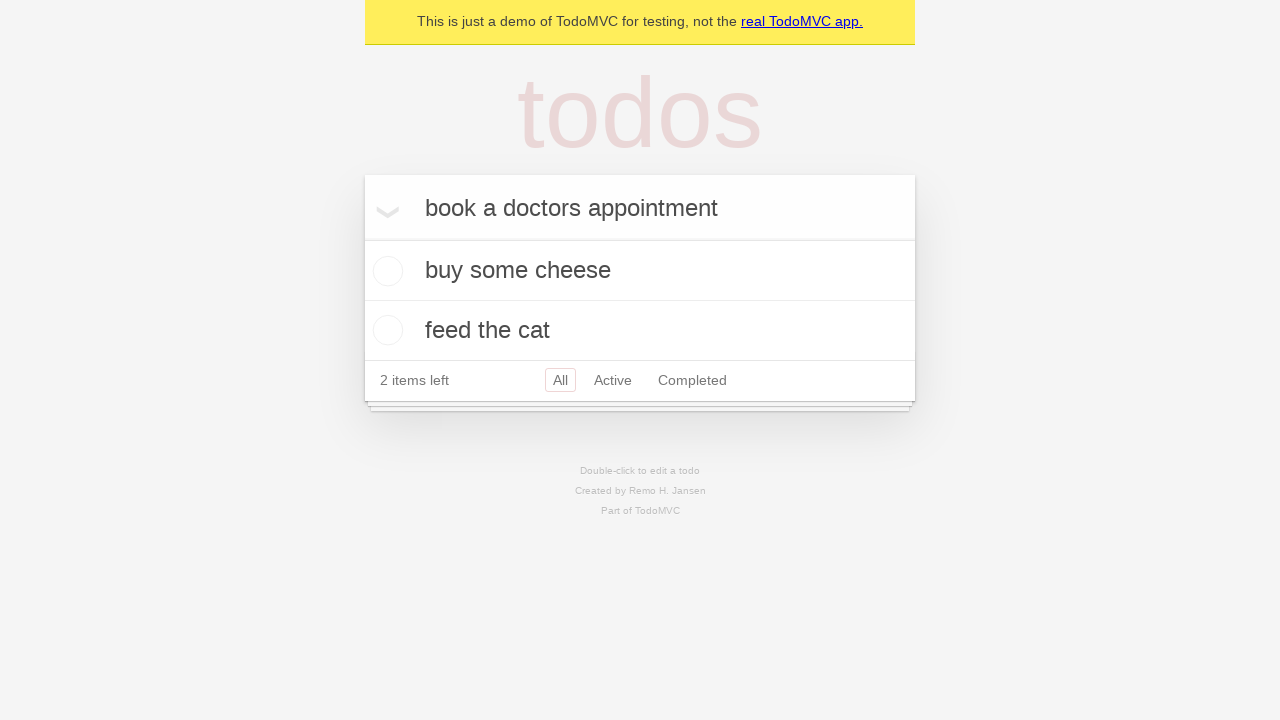

Pressed Enter to create third todo on internal:attr=[placeholder="What needs to be done?"i]
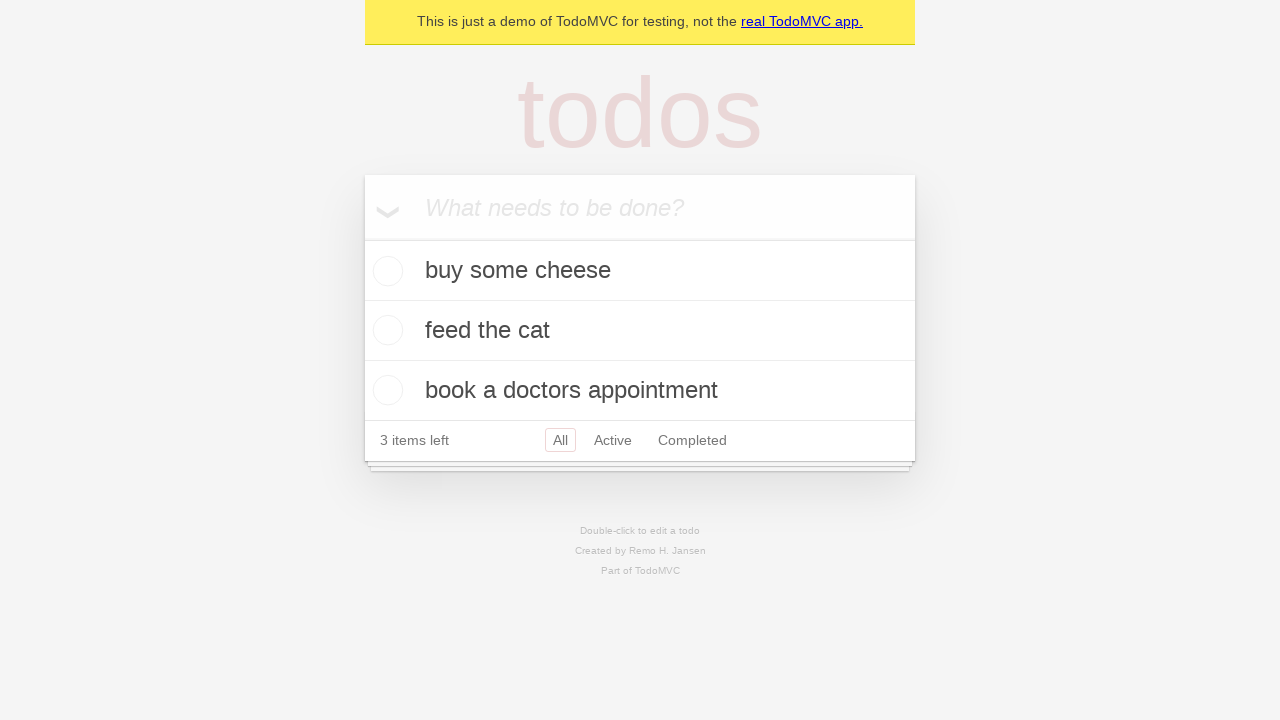

Double-clicked second todo item to enter edit mode at (640, 331) on [data-testid='todo-item'] >> nth=1
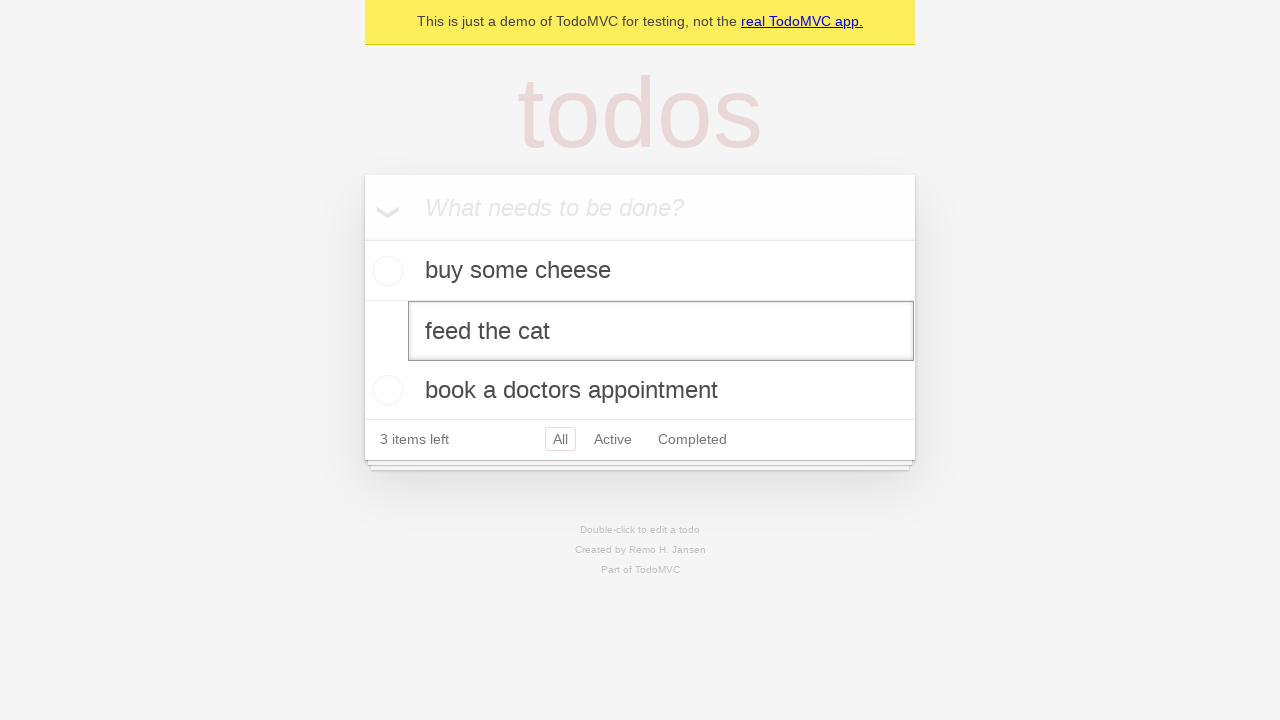

Filled edit textbox with new text 'buy some sausages' on [data-testid='todo-item'] >> nth=1 >> internal:role=textbox[name="Edit"i]
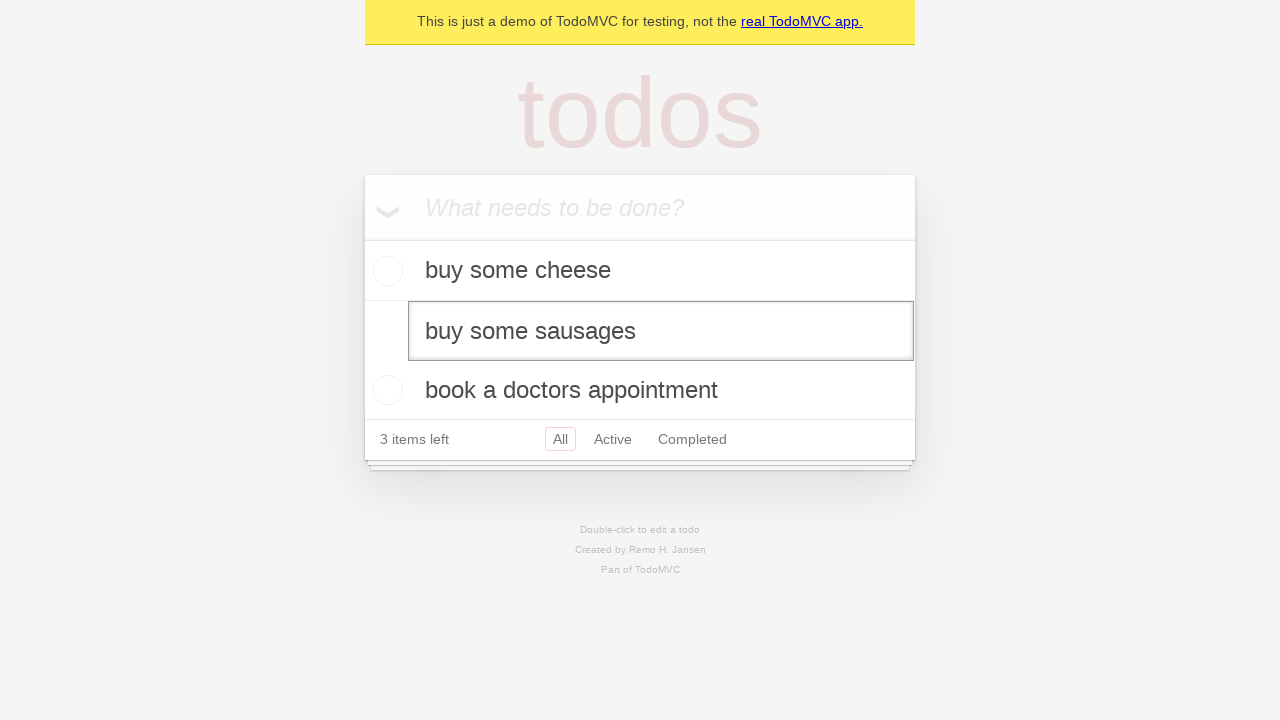

Pressed Enter to save the edited todo item on [data-testid='todo-item'] >> nth=1 >> internal:role=textbox[name="Edit"i]
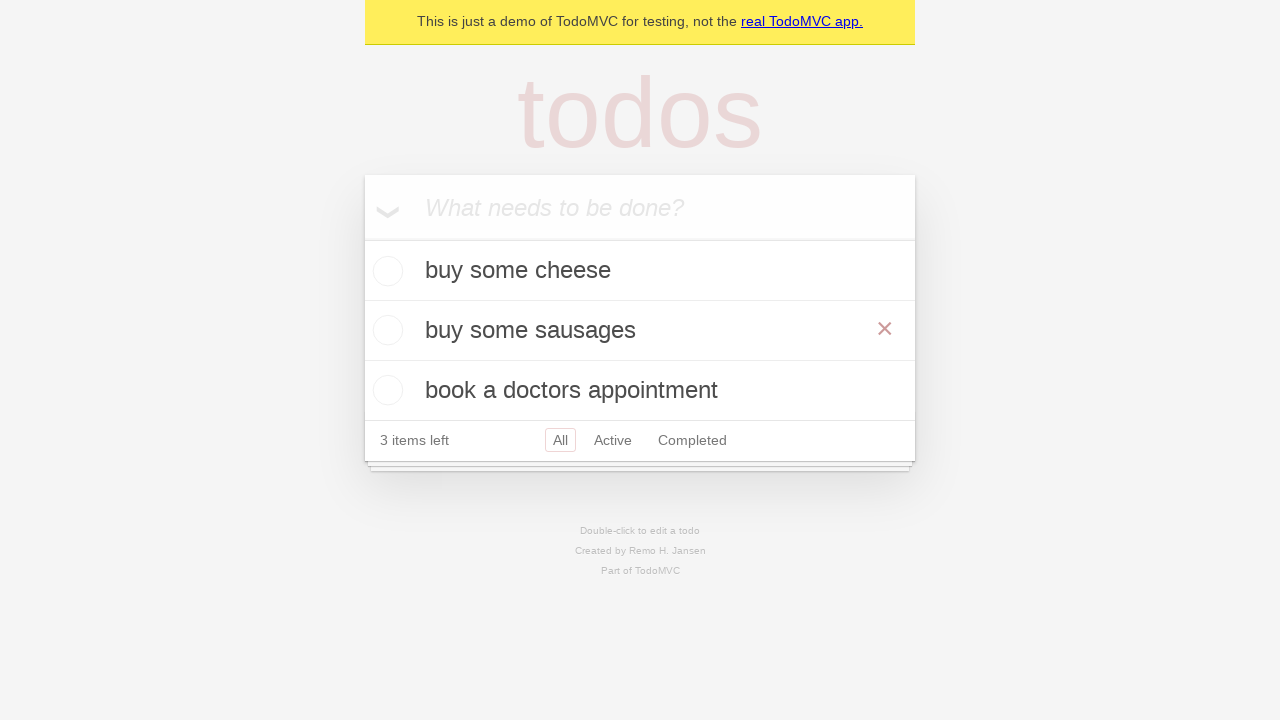

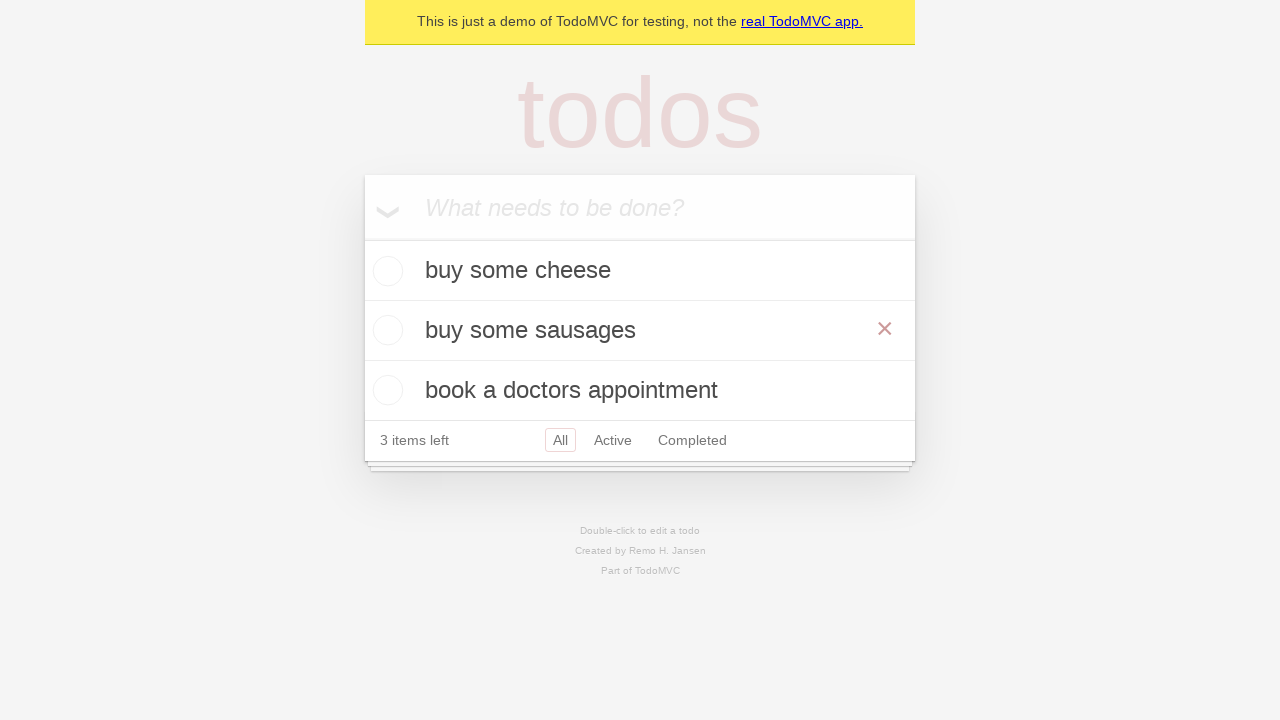